Tests element highlighting by navigating to a page with many elements, finding a specific element by ID, and applying a temporary red dashed border style to visually highlight it.

Starting URL: http://the-internet.herokuapp.com/large

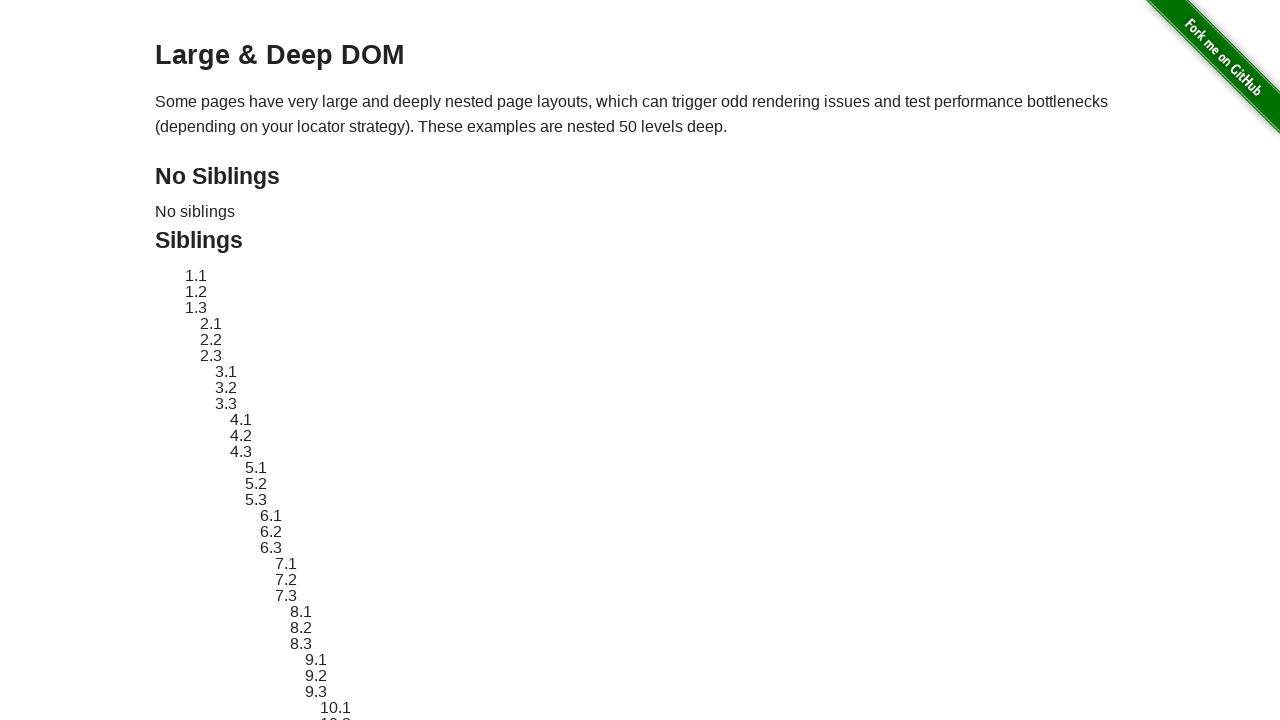

Located target element with ID 'sibling-2.3'
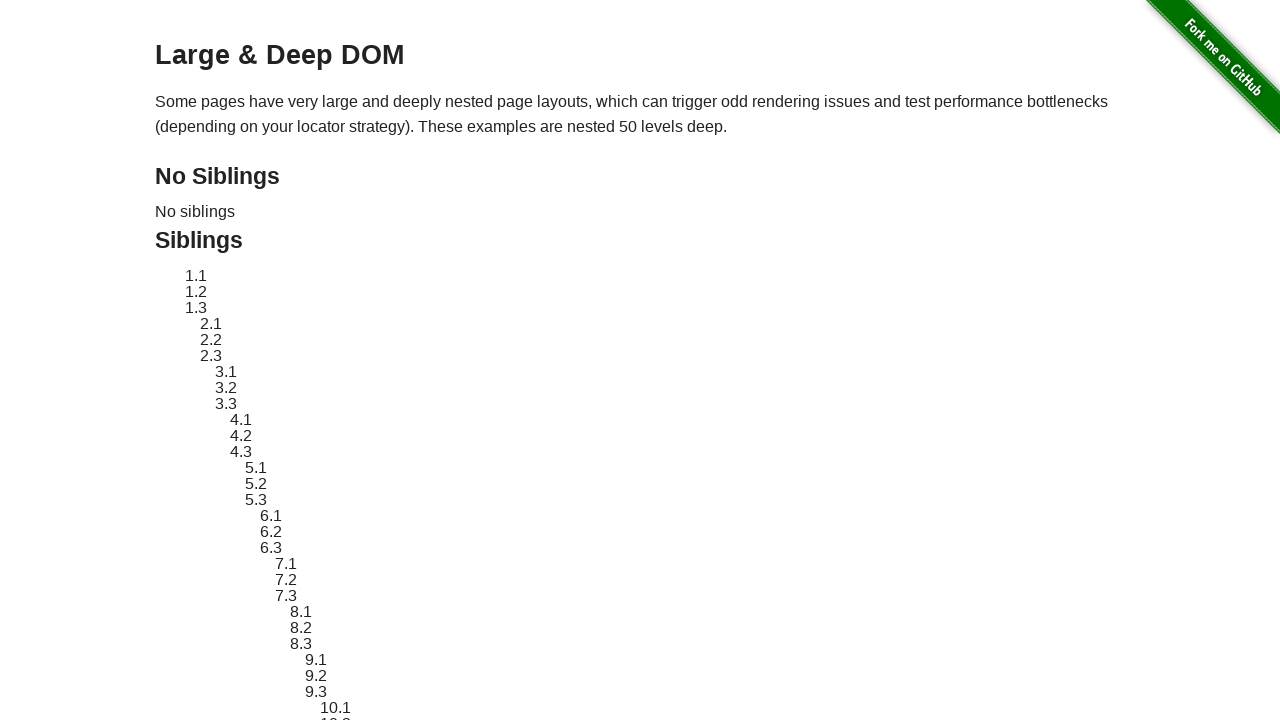

Target element became visible
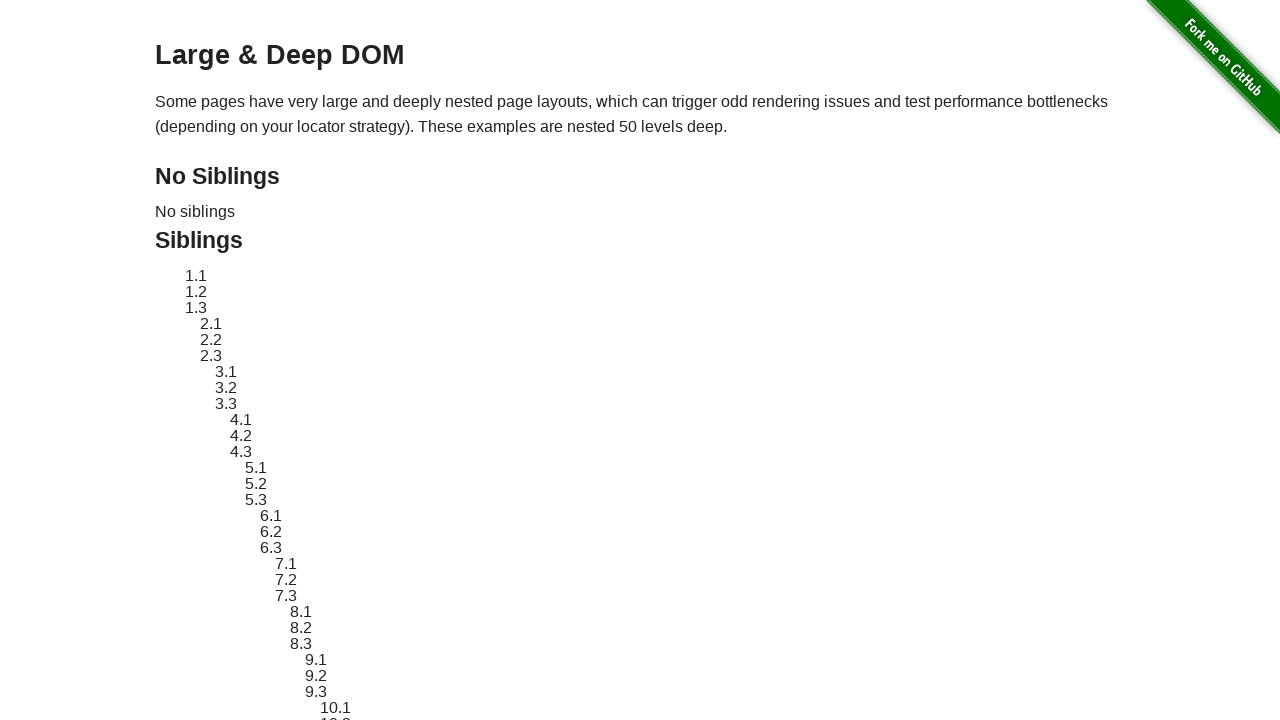

Retrieved original style attribute from target element
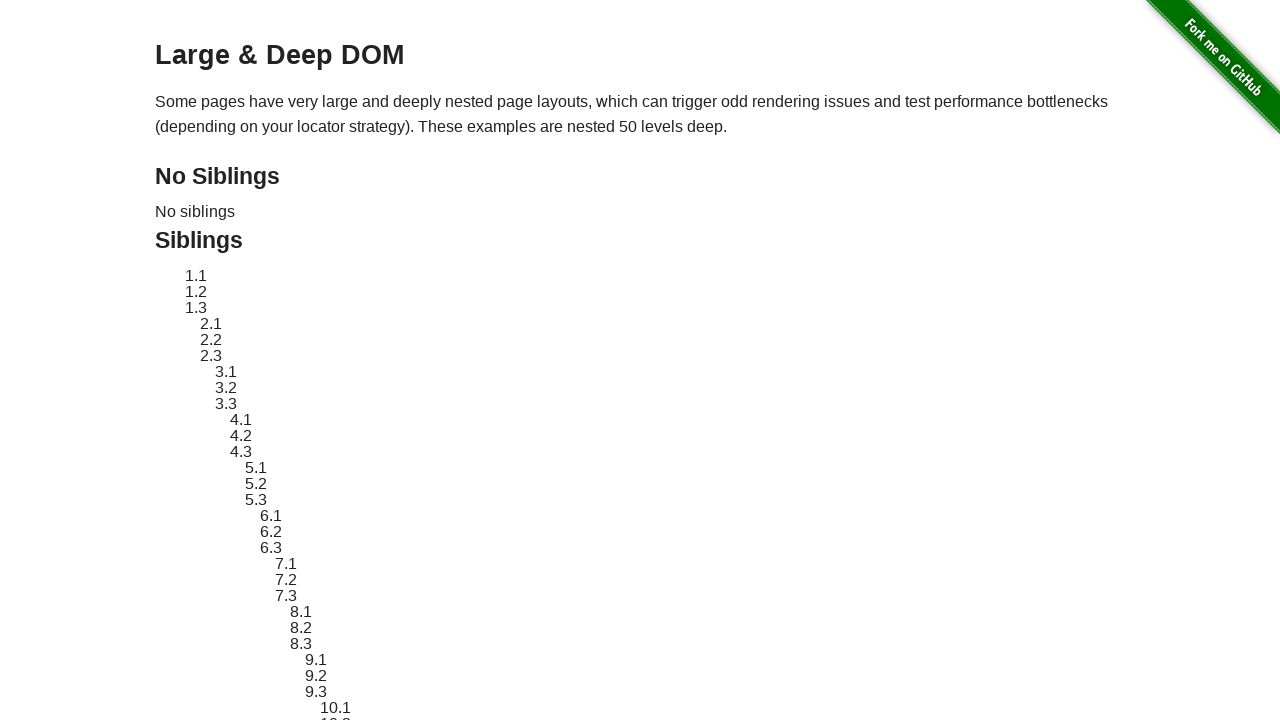

Applied red dashed border highlight to target element
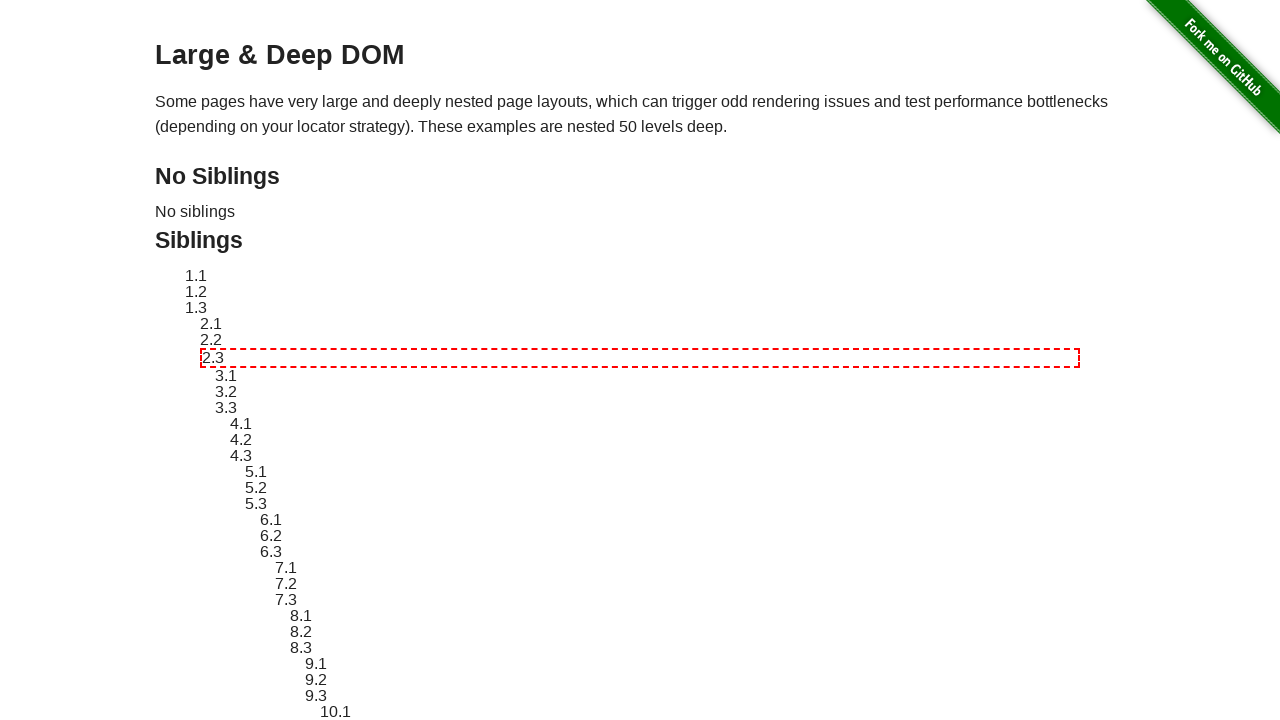

Waited 1 second to display the highlight
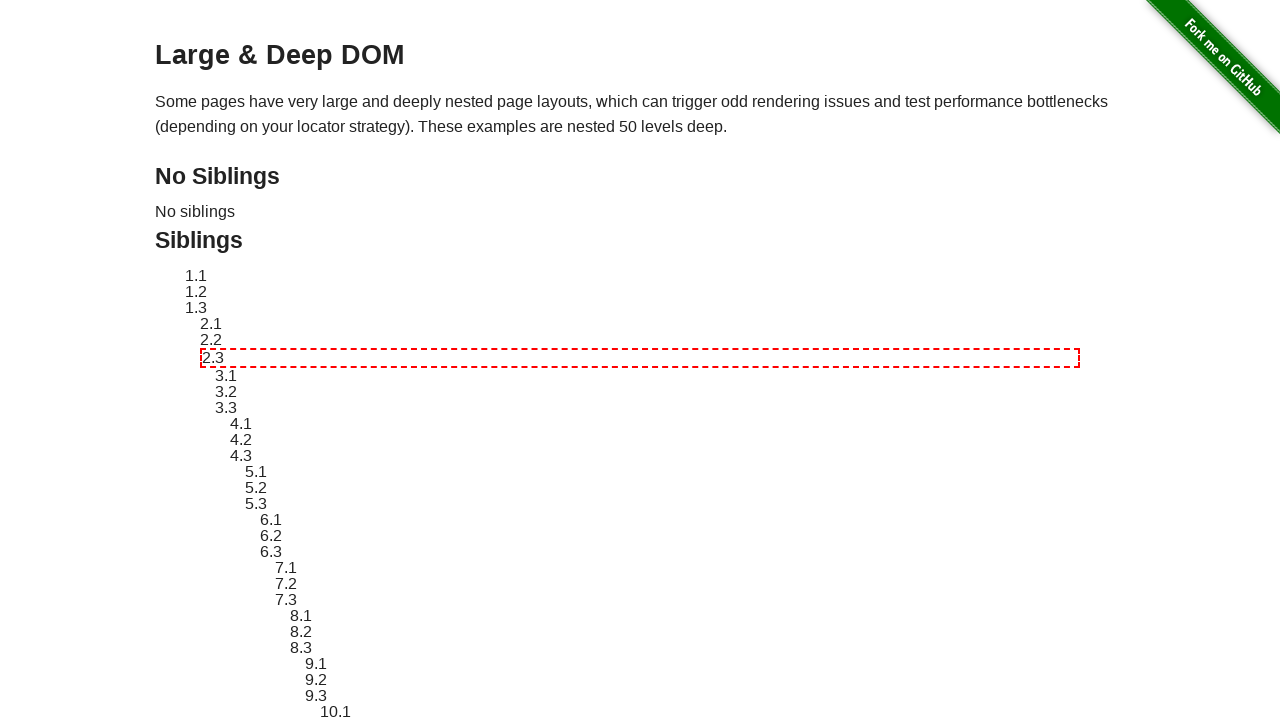

Reverted target element to its original style
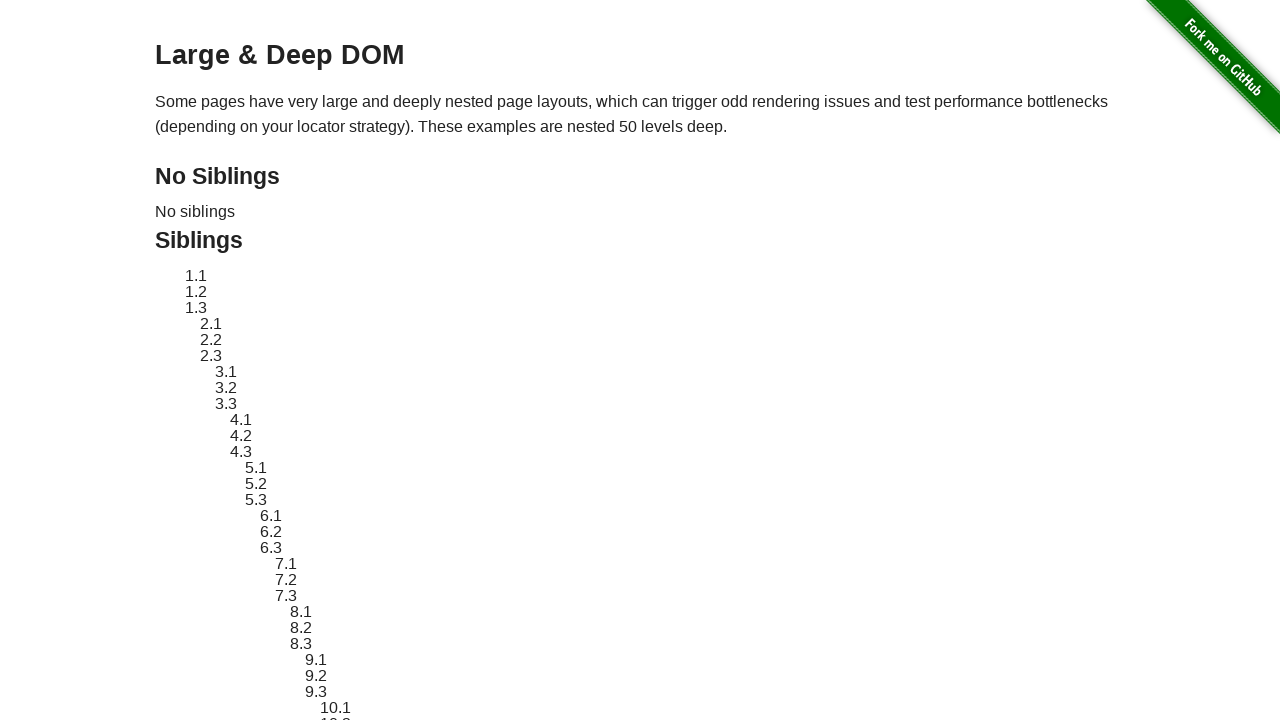

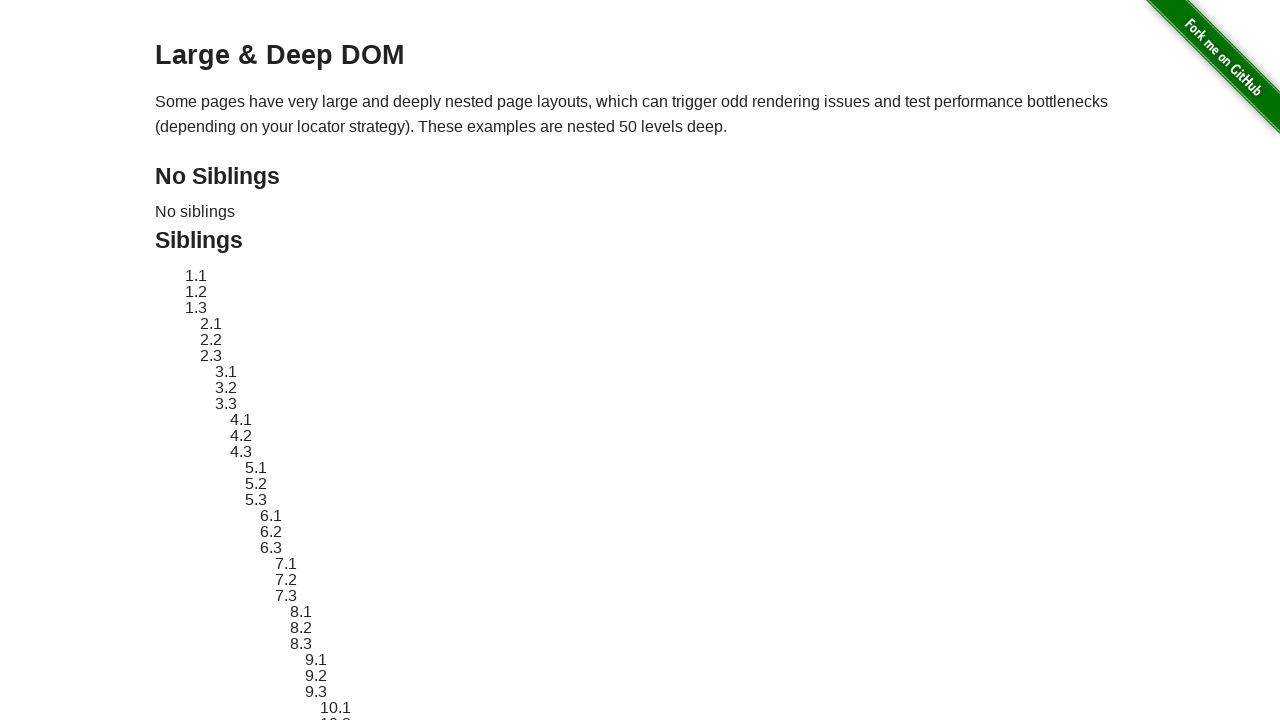